Tests a calculator application by entering two numbers and clicking the calculate button to perform addition

Starting URL: http://juliemr.github.io/protractor-demo/

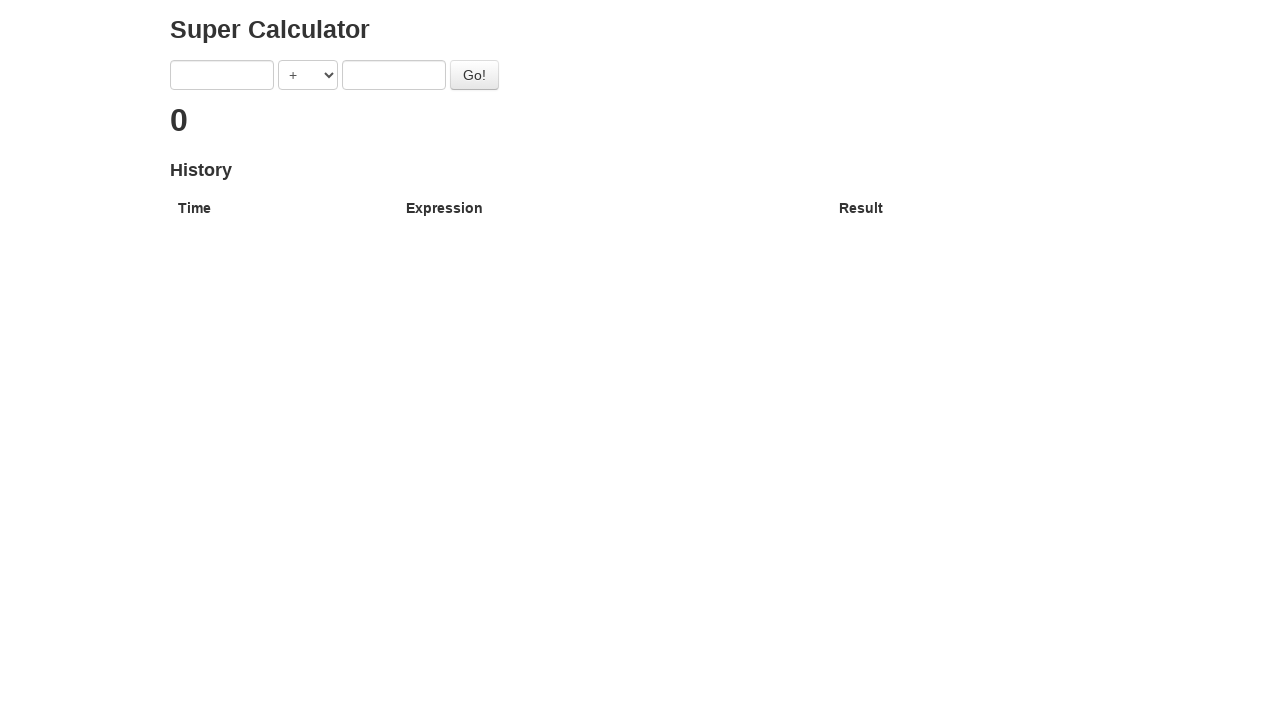

Verified page title contains 'Super Calculator'
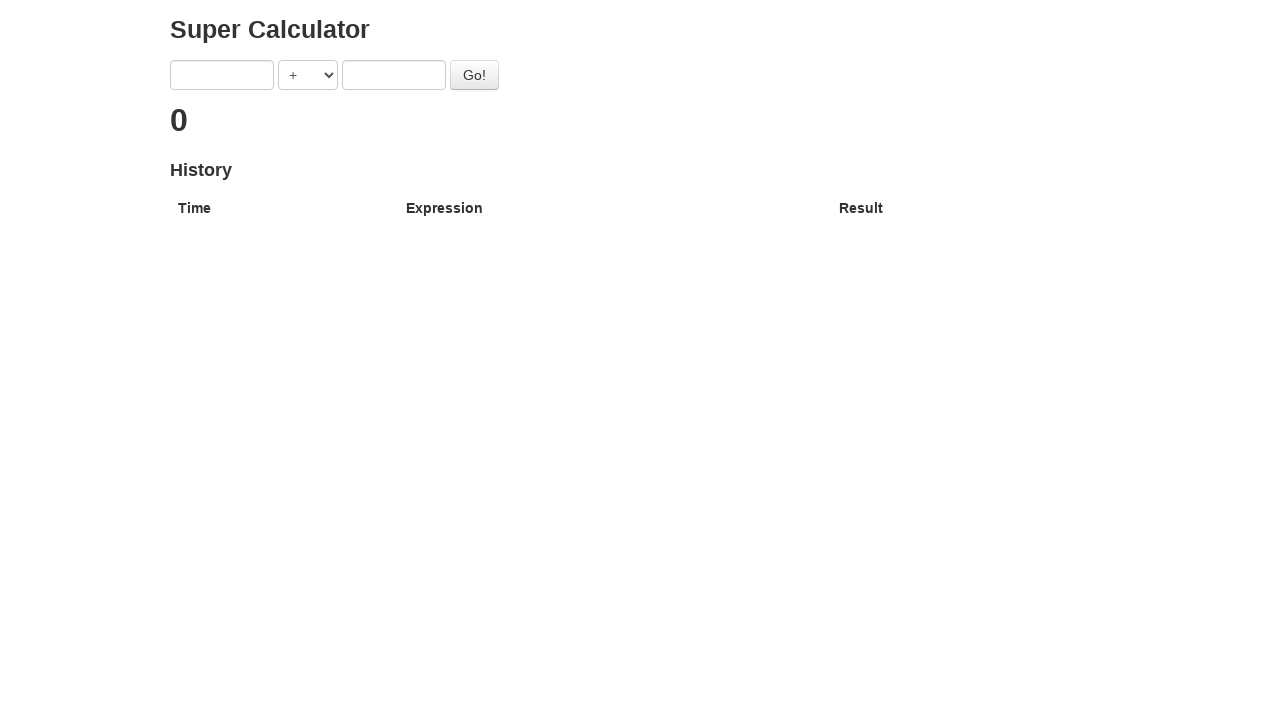

Entered first number: 1 on [ng-model='first']
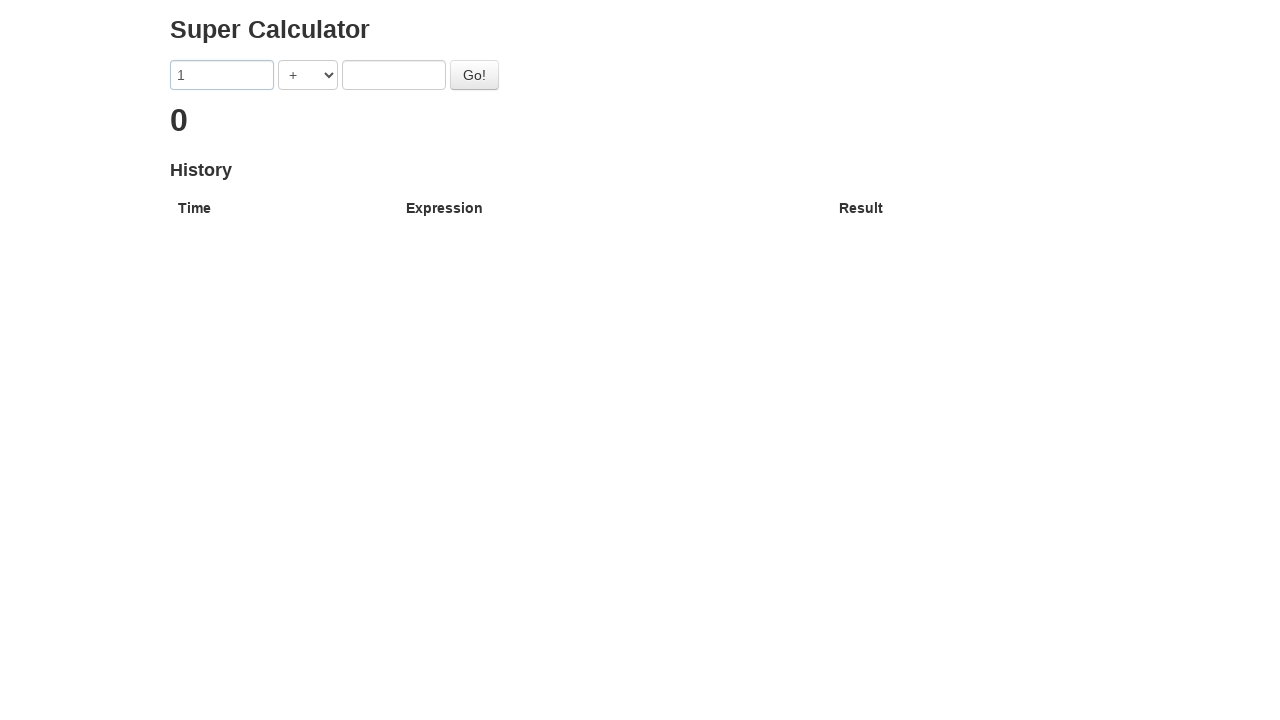

Entered second number: 2 on [ng-model='second']
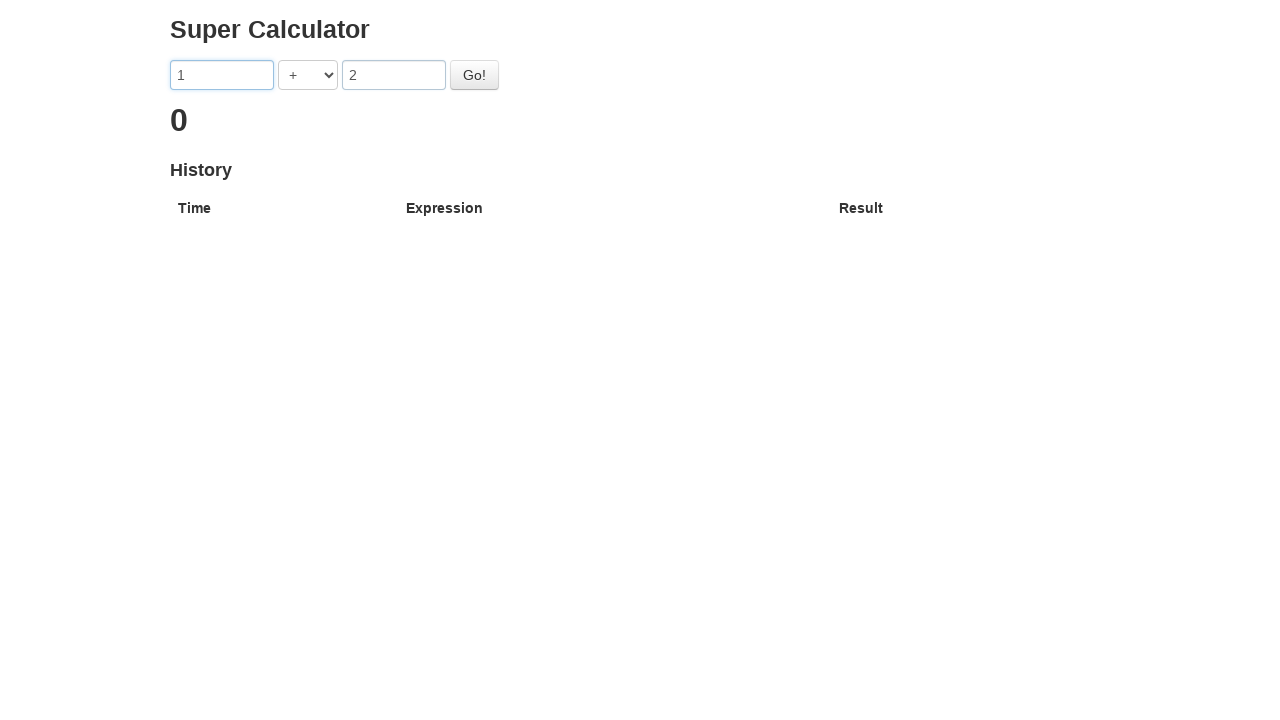

Clicked the Go button to perform addition calculation at (474, 75) on #gobutton
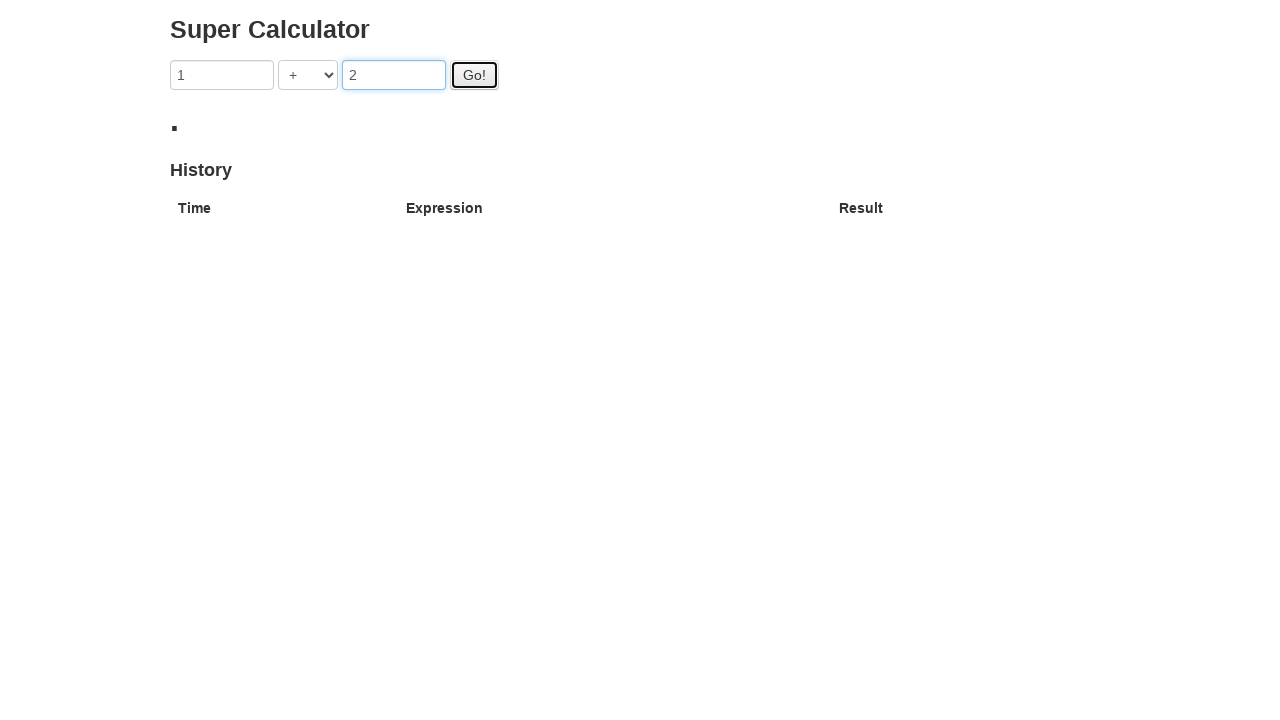

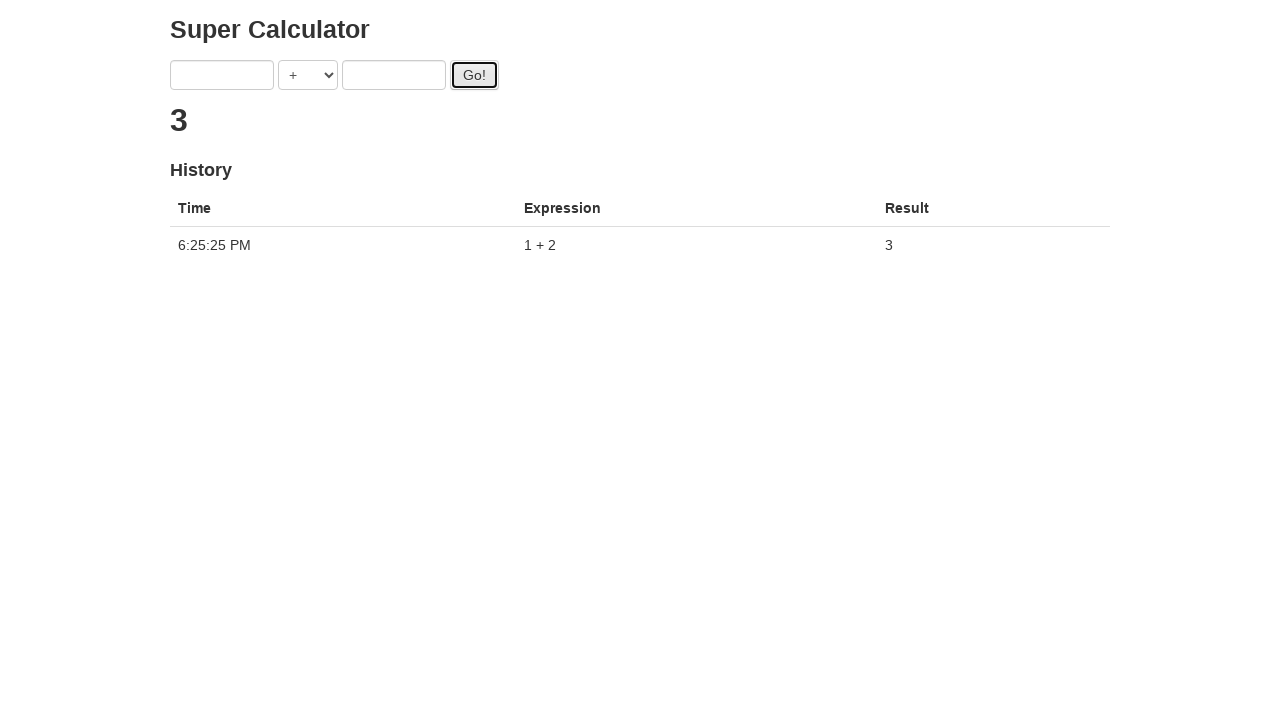